Tests dropdown selection functionality by selecting an option from a car selection dropdown and verifying the available options

Starting URL: https://www.letskodeit.com/practice

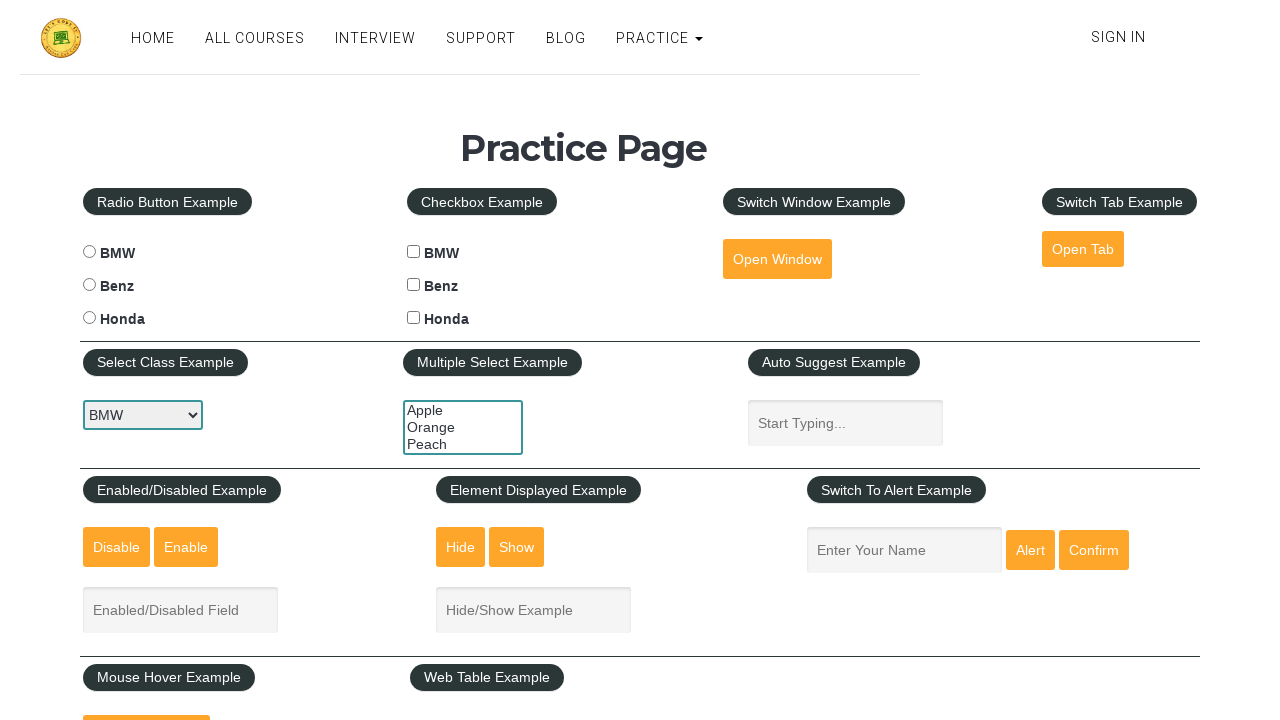

Selected second option (index 1) from car selection dropdown on #carselect
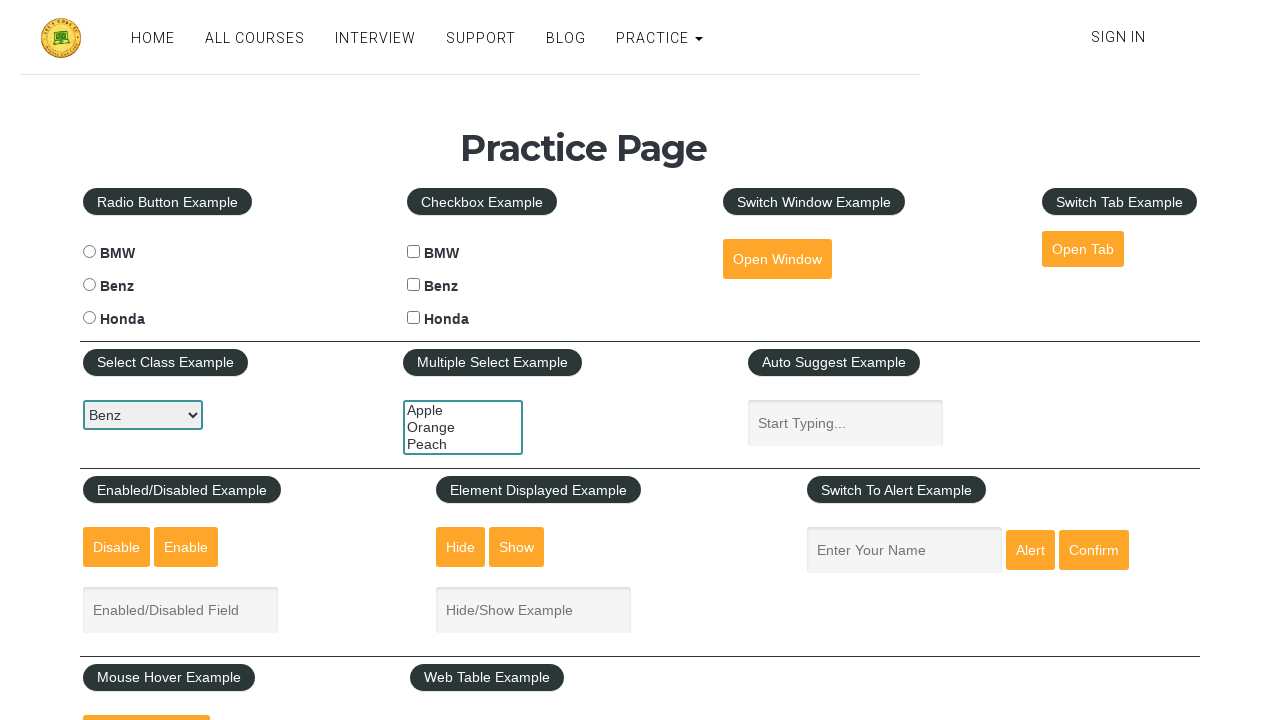

Verified car selection dropdown is visible
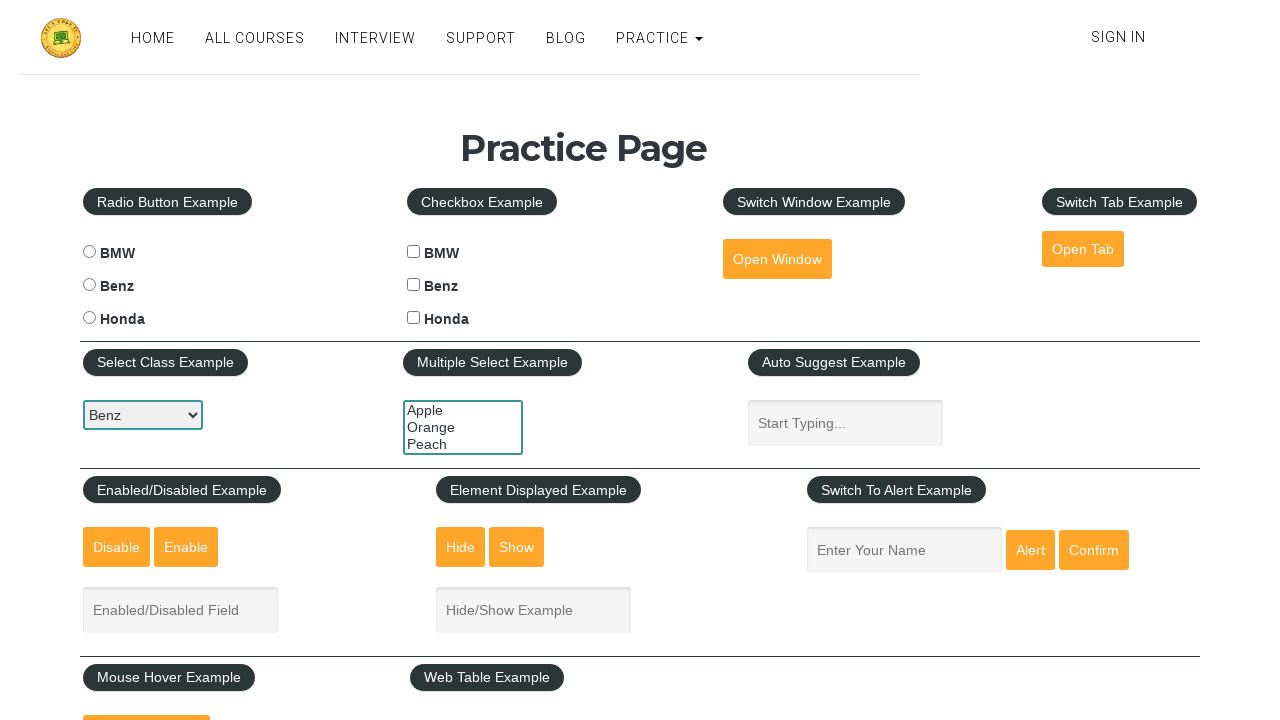

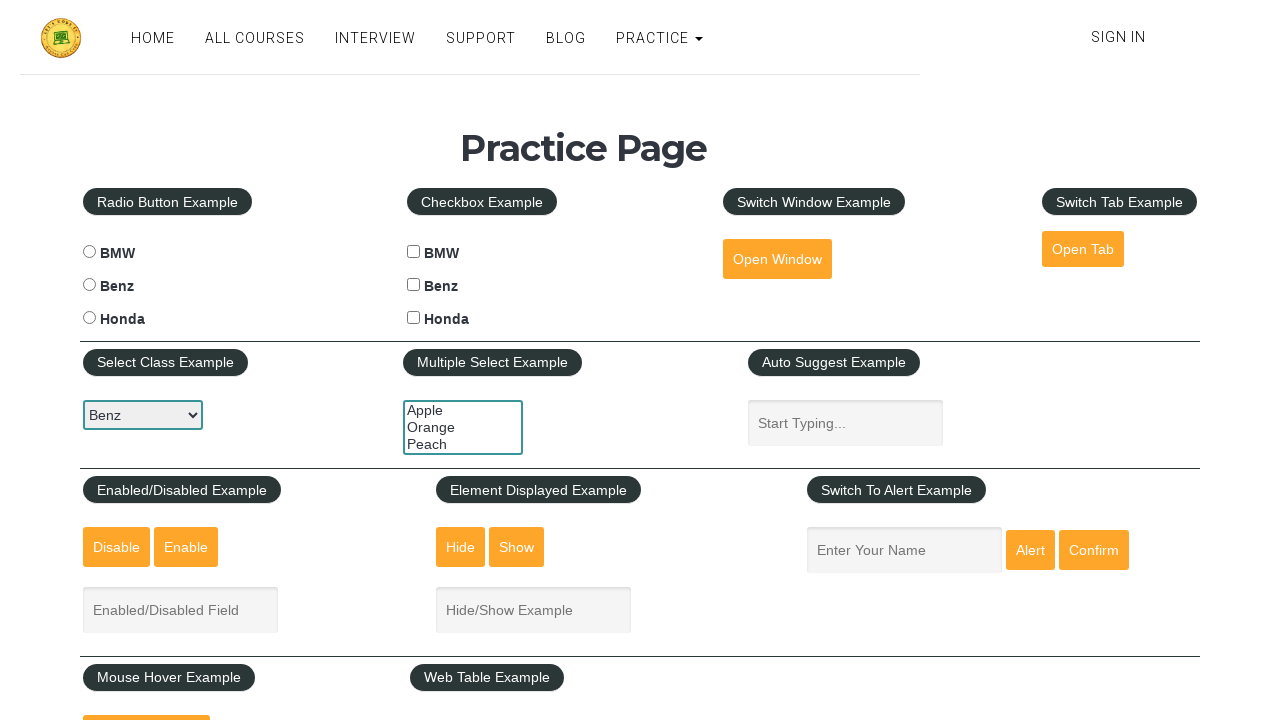